Tests alert handling functionality by entering a name, triggering an alert, verifying the alert text contains the entered name, and accepting the alert

Starting URL: https://rahulshettyacademy.com/AutomationPractice/

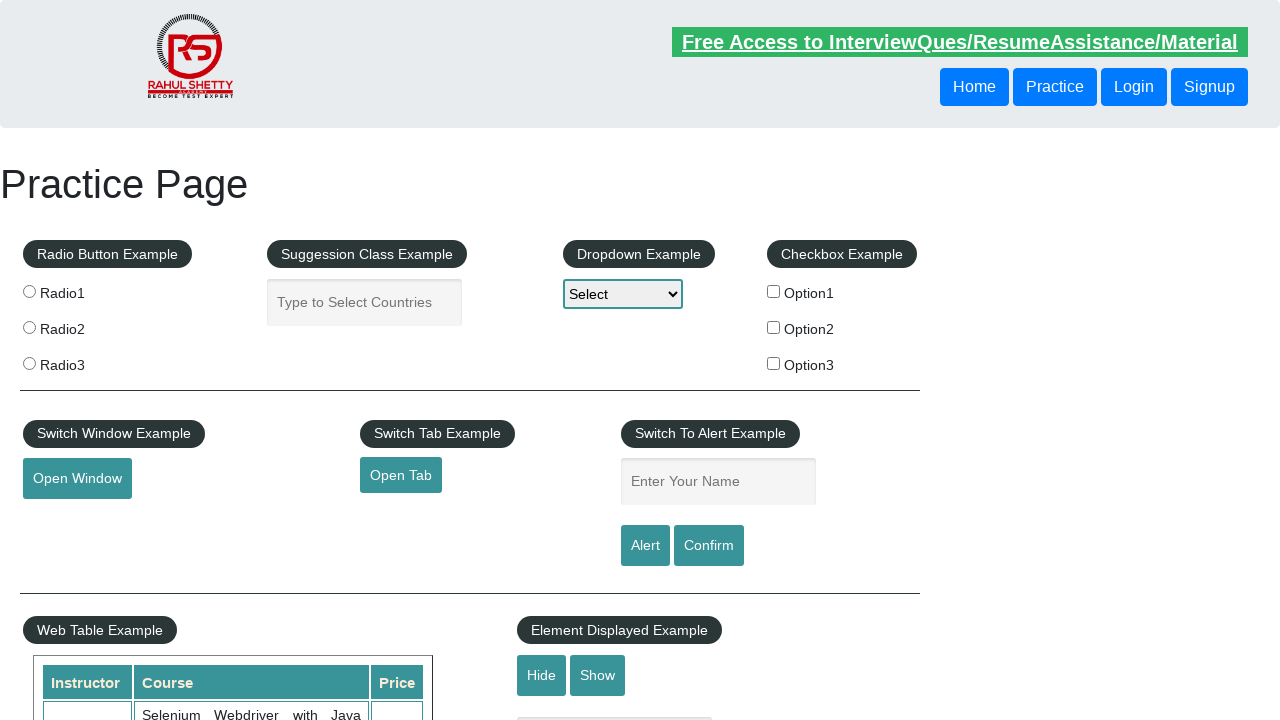

Filled name field with 'Lohitha' on input[name='enter-name']
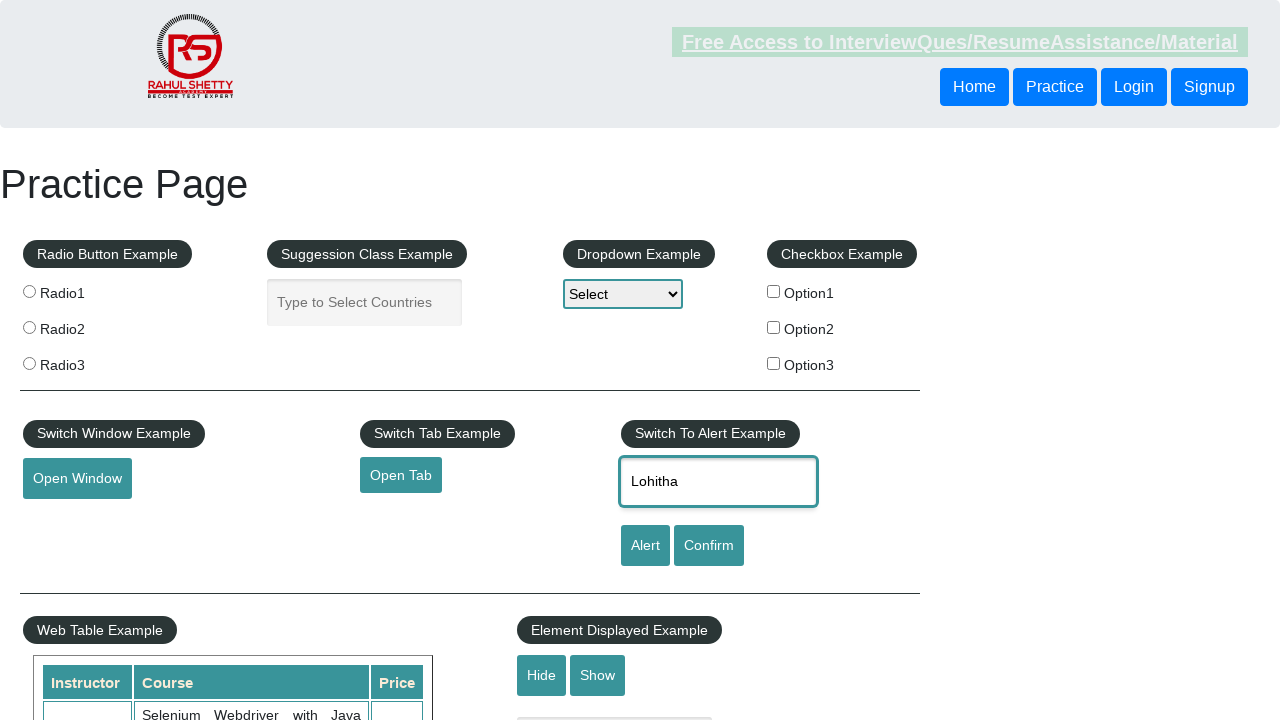

Clicked alert button to trigger alert dialog at (645, 546) on #alertbtn
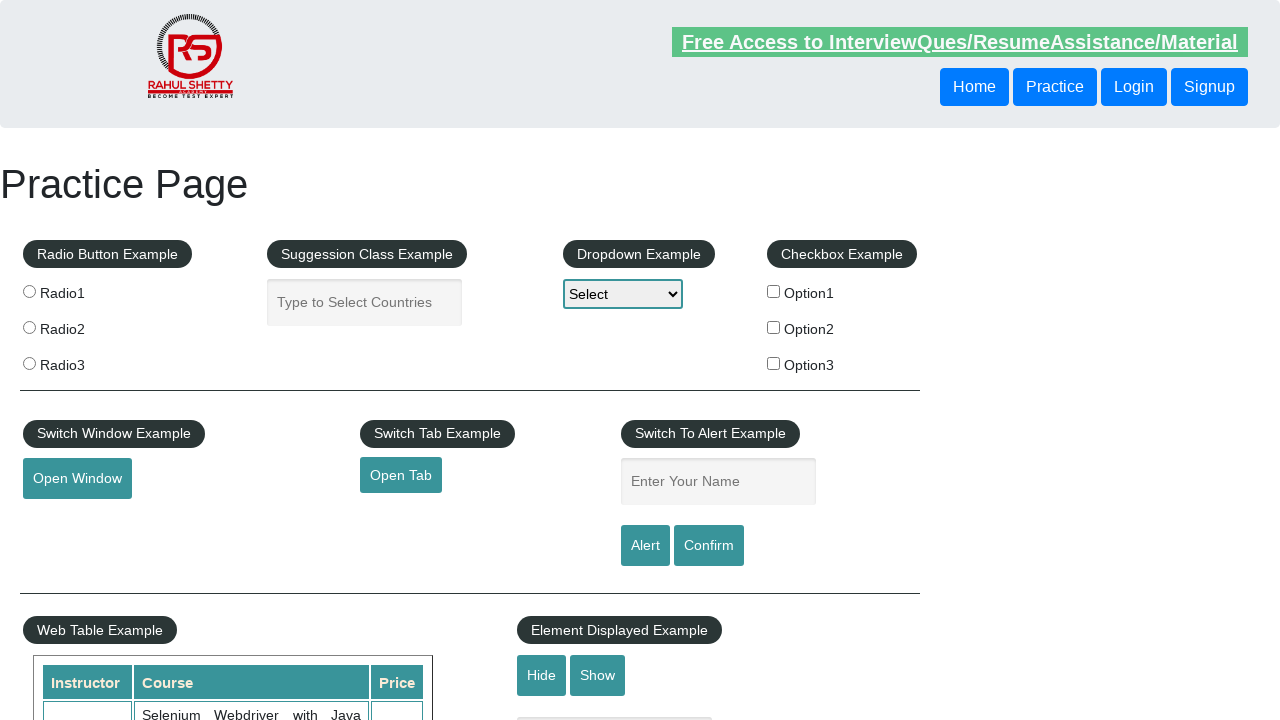

Set up alert dialog handler to verify 'Lohitha' in message and accept
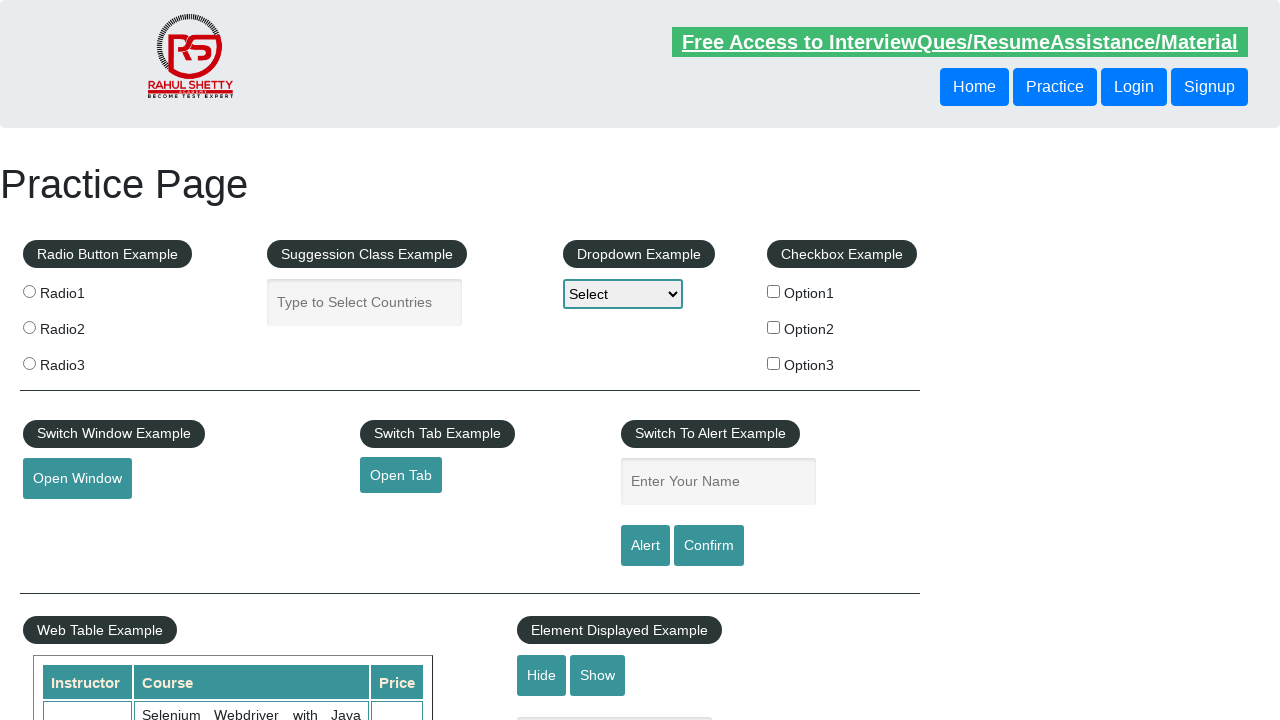

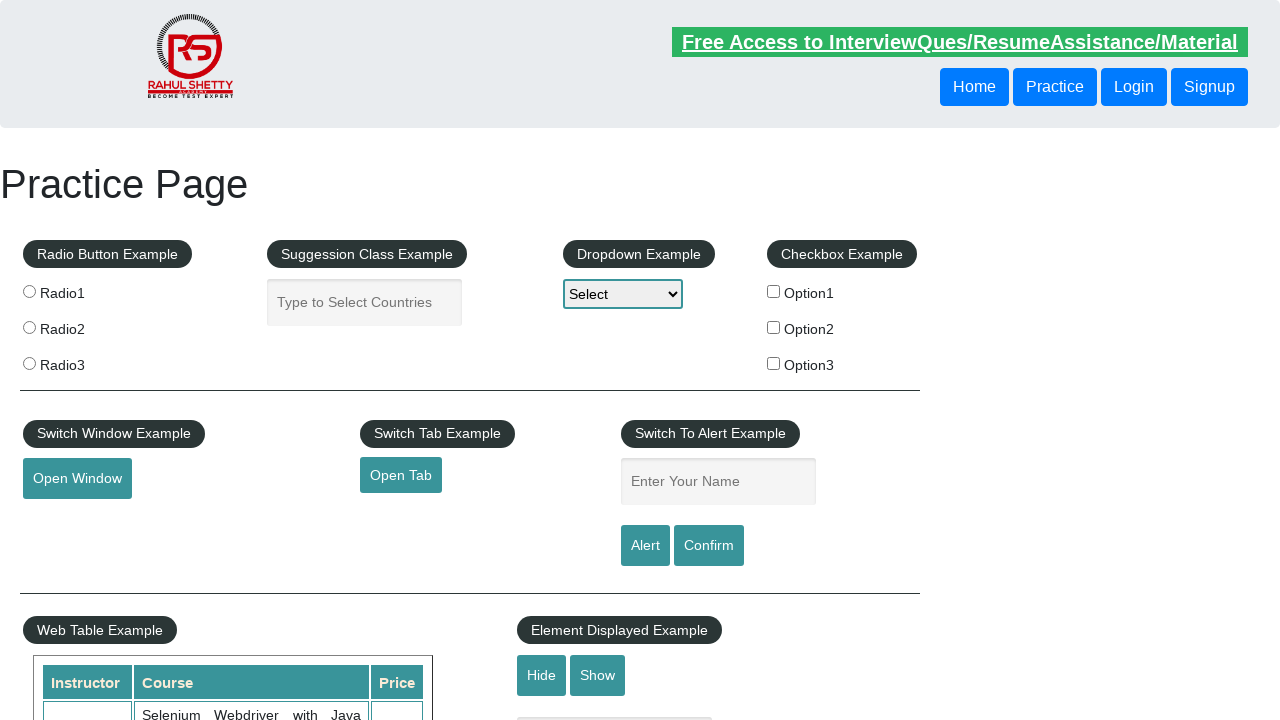